Verifies the page title of the Nail Spa A&S website

Starting URL: https://nailspaas.com/

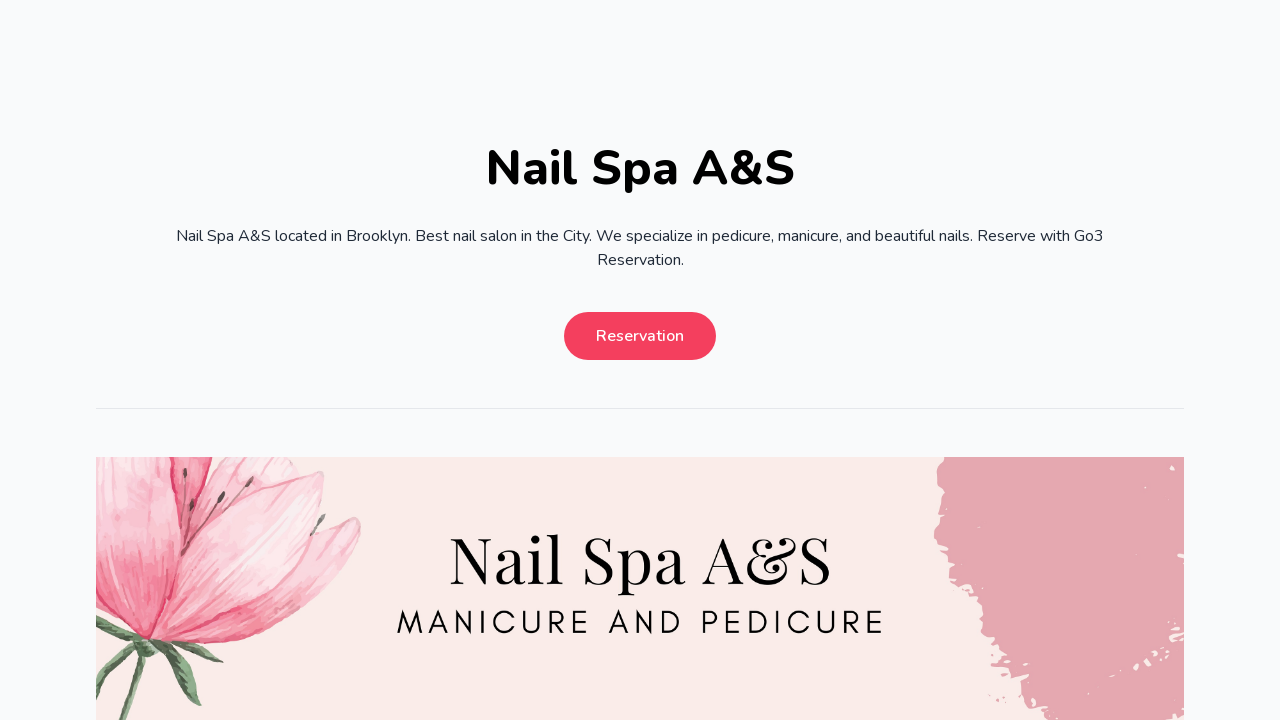

Waited for page to load - DOM content loaded
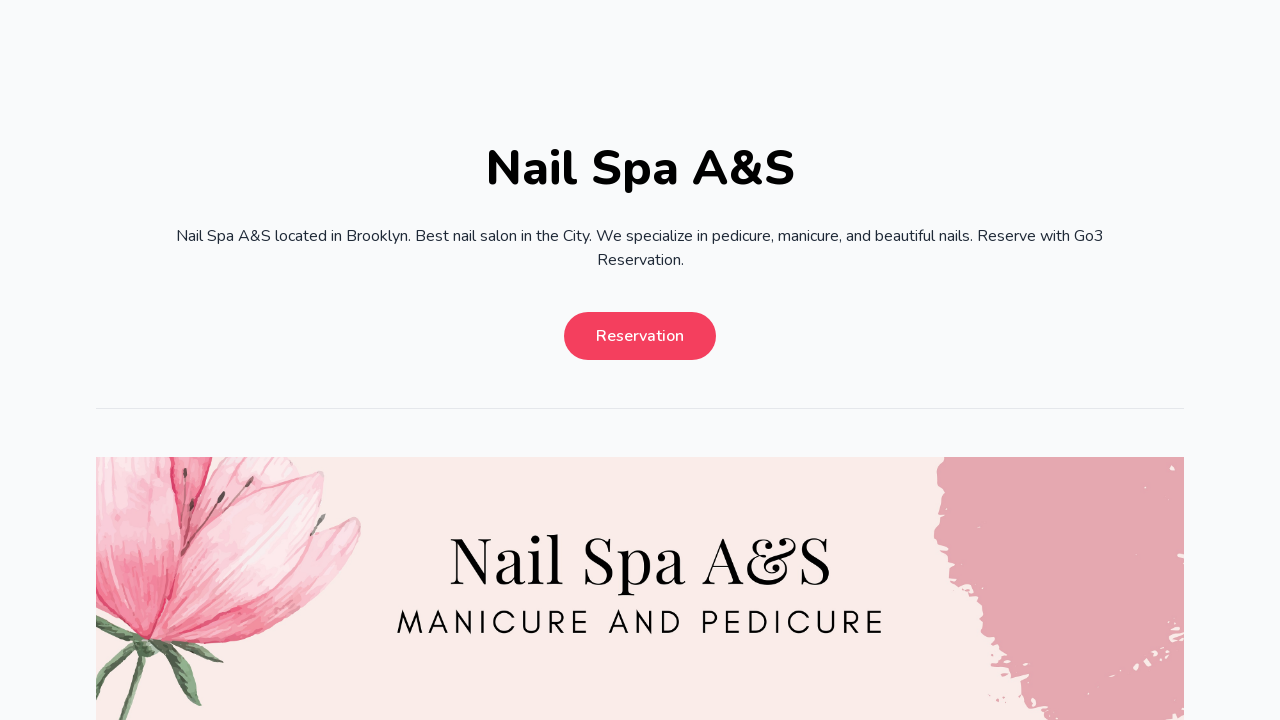

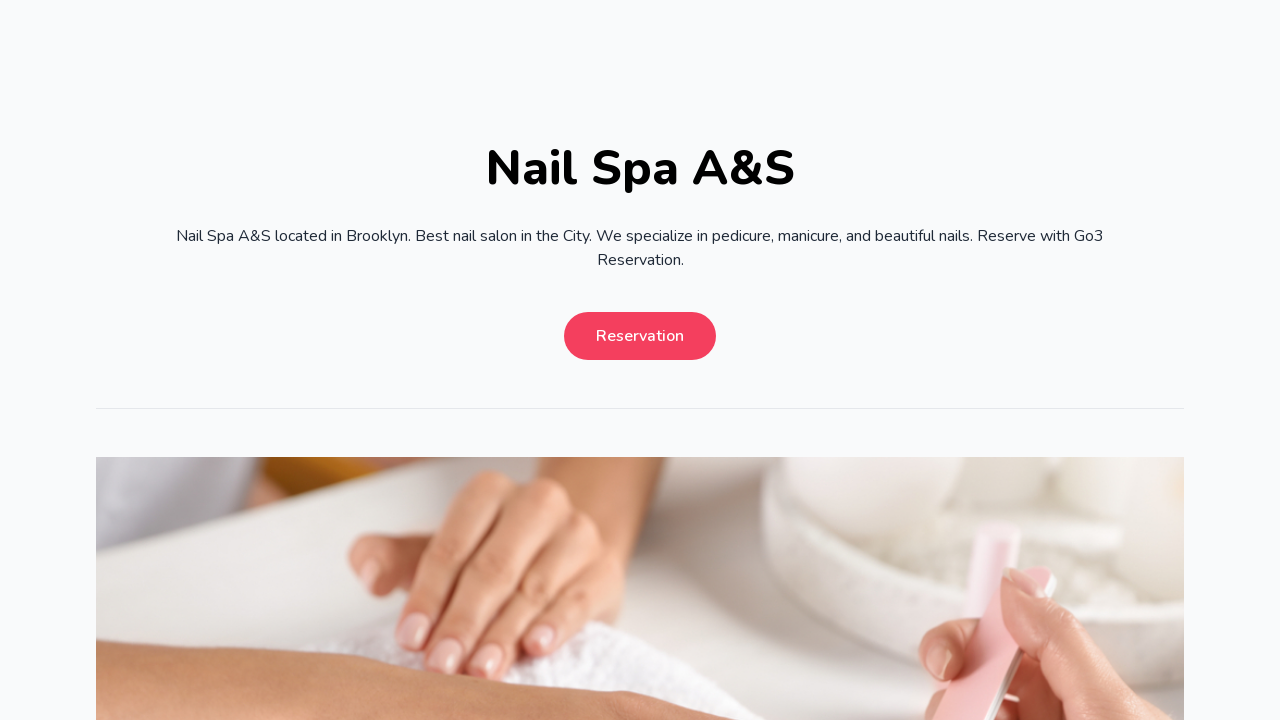